Tests JavaScript alert, confirm, and prompt dialog interactions by creating and handling various dialog types

Starting URL: https://duckduckgo.com/

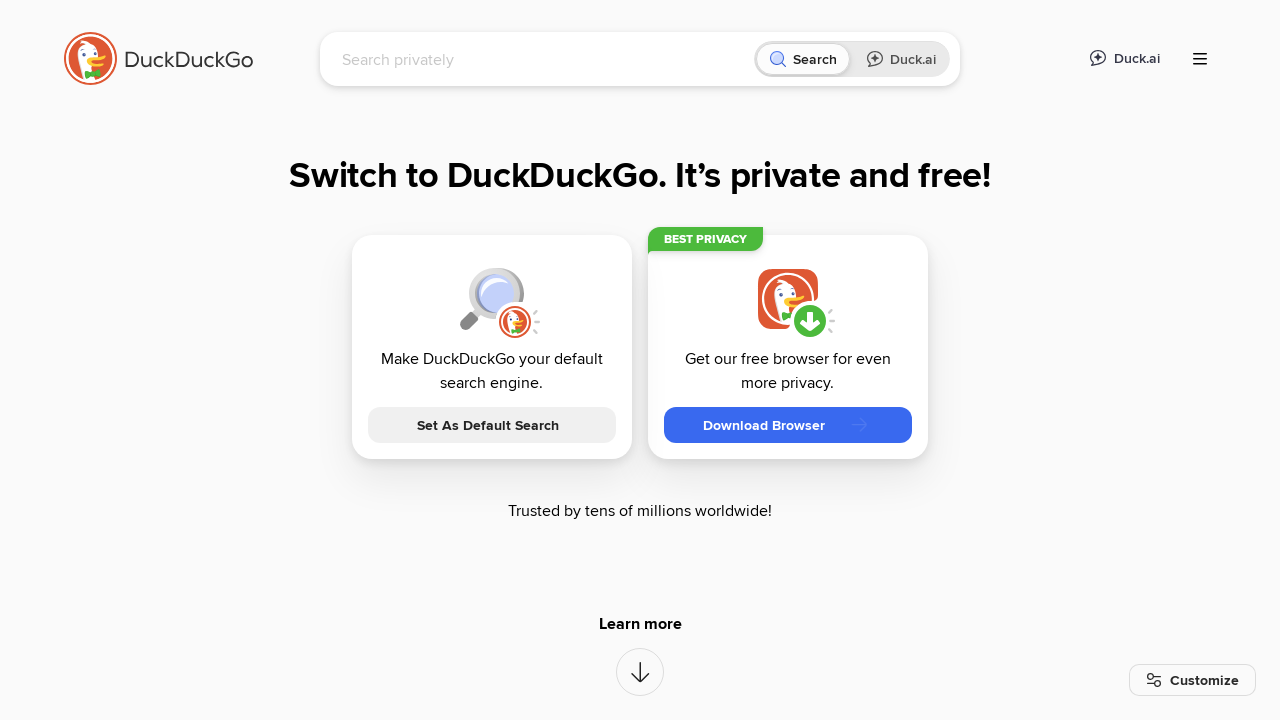

Evaluated JavaScript to create an alert dialog
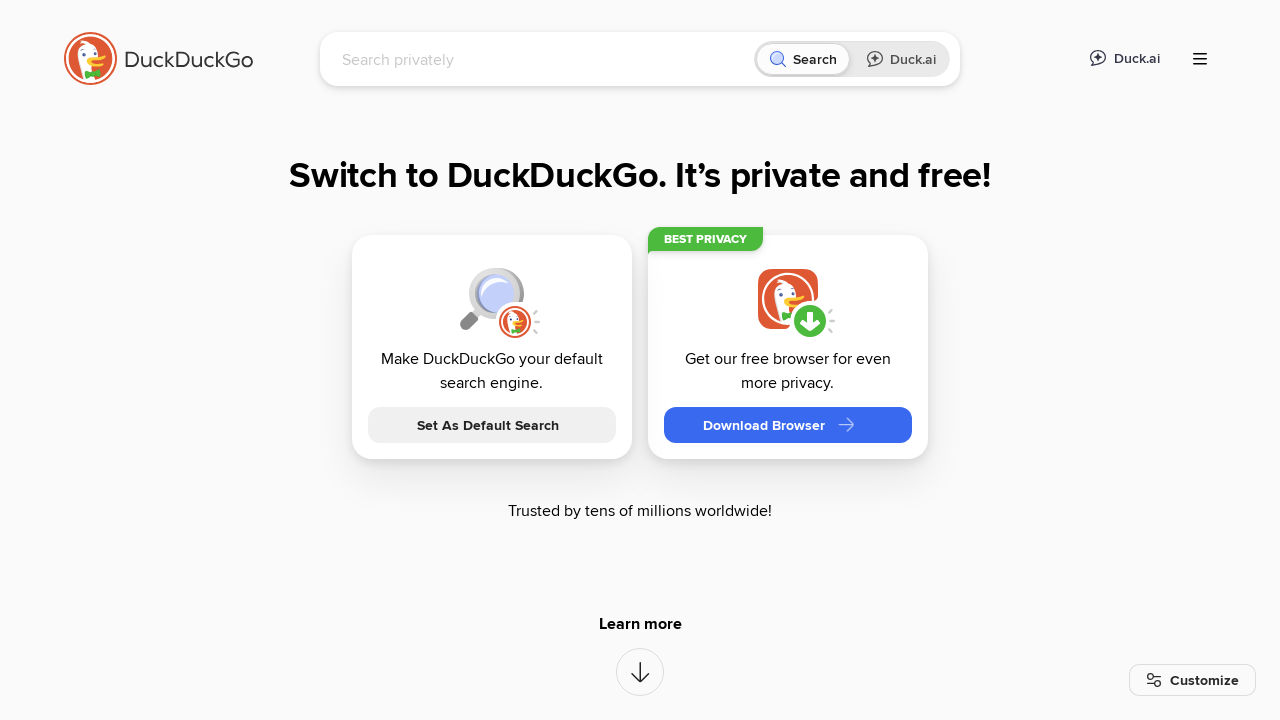

Set up dialog handler to accept alerts
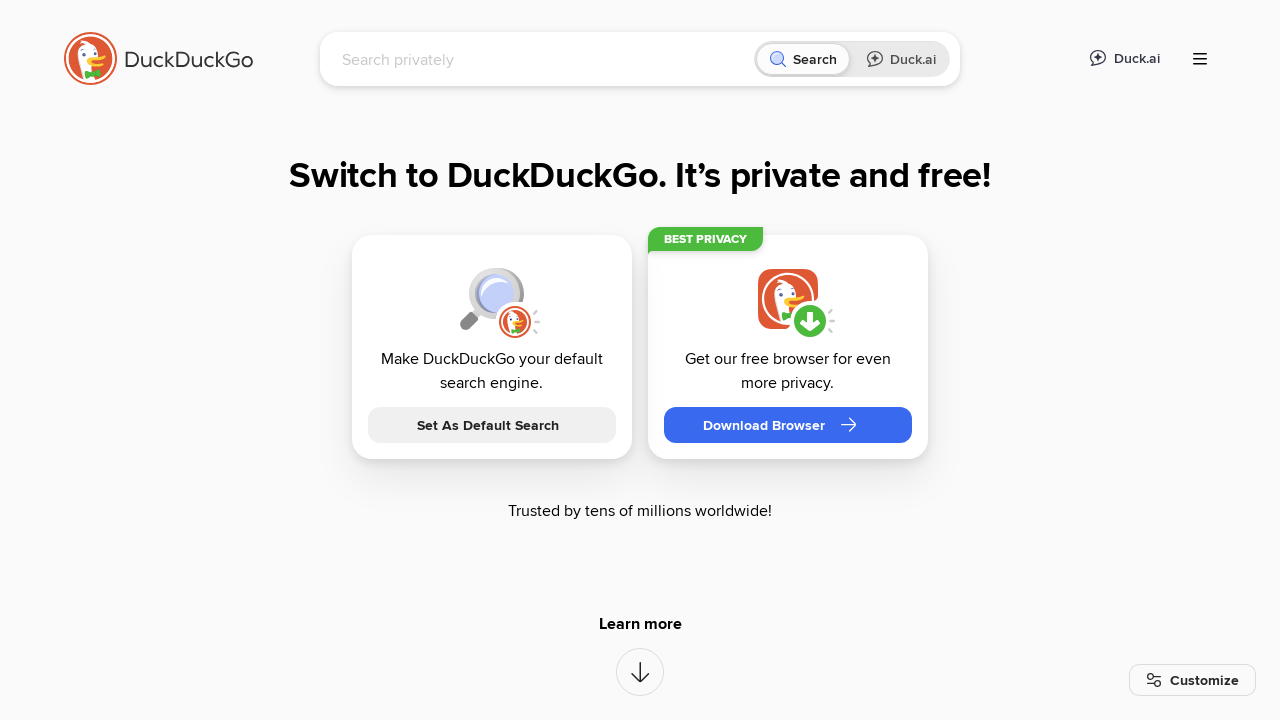

Evaluated JavaScript to create a confirm dialog
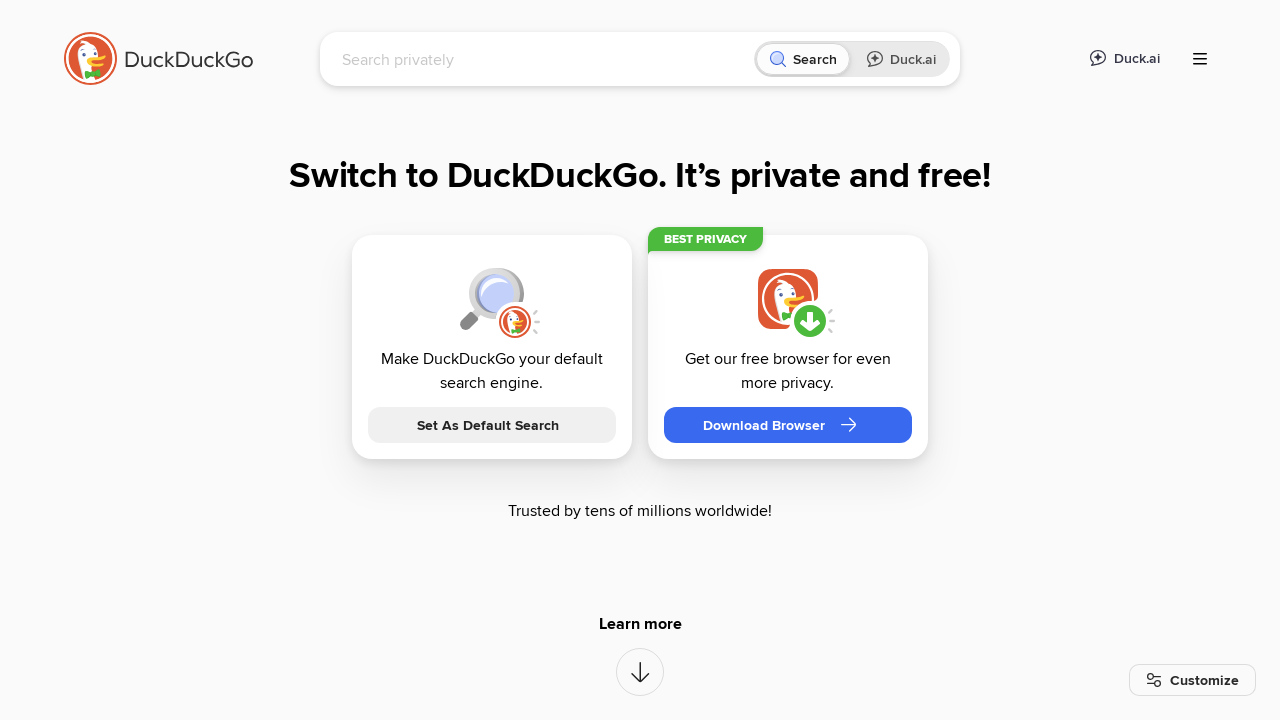

Evaluated JavaScript to create another confirm dialog
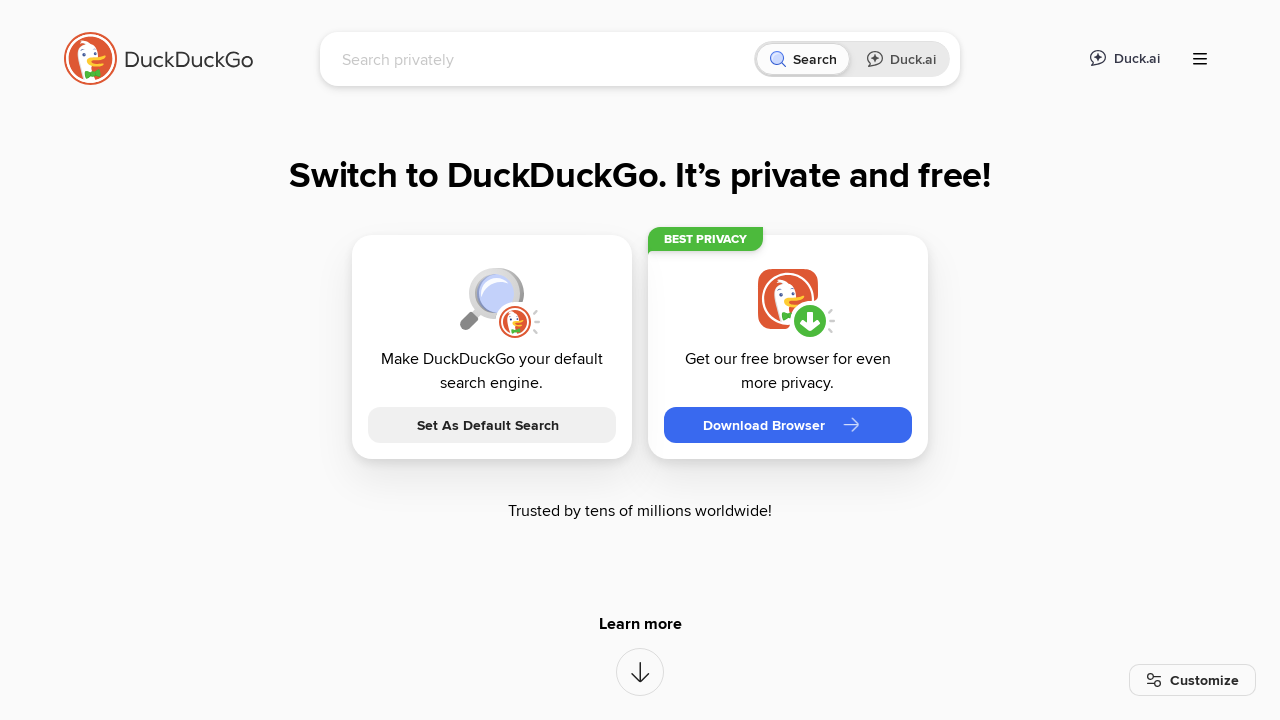

Set up dialog handler to dismiss dialogs
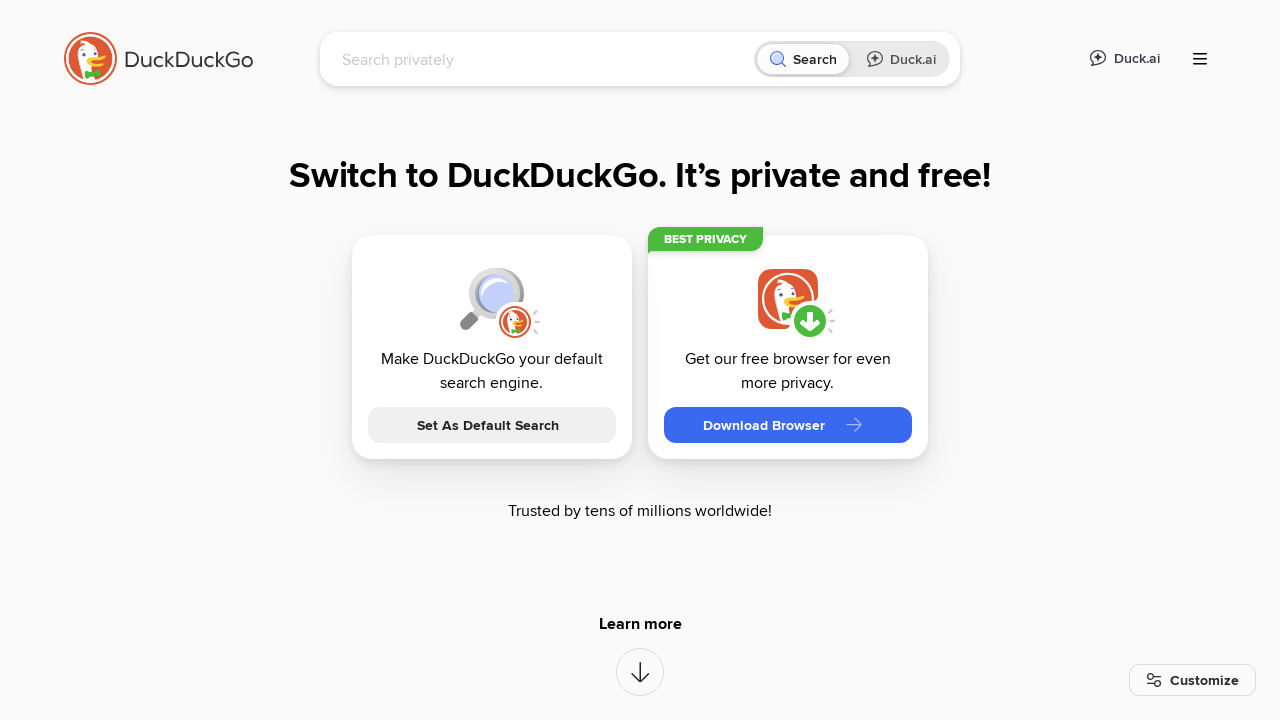

Set up dialog handler to dismiss prompts with text input
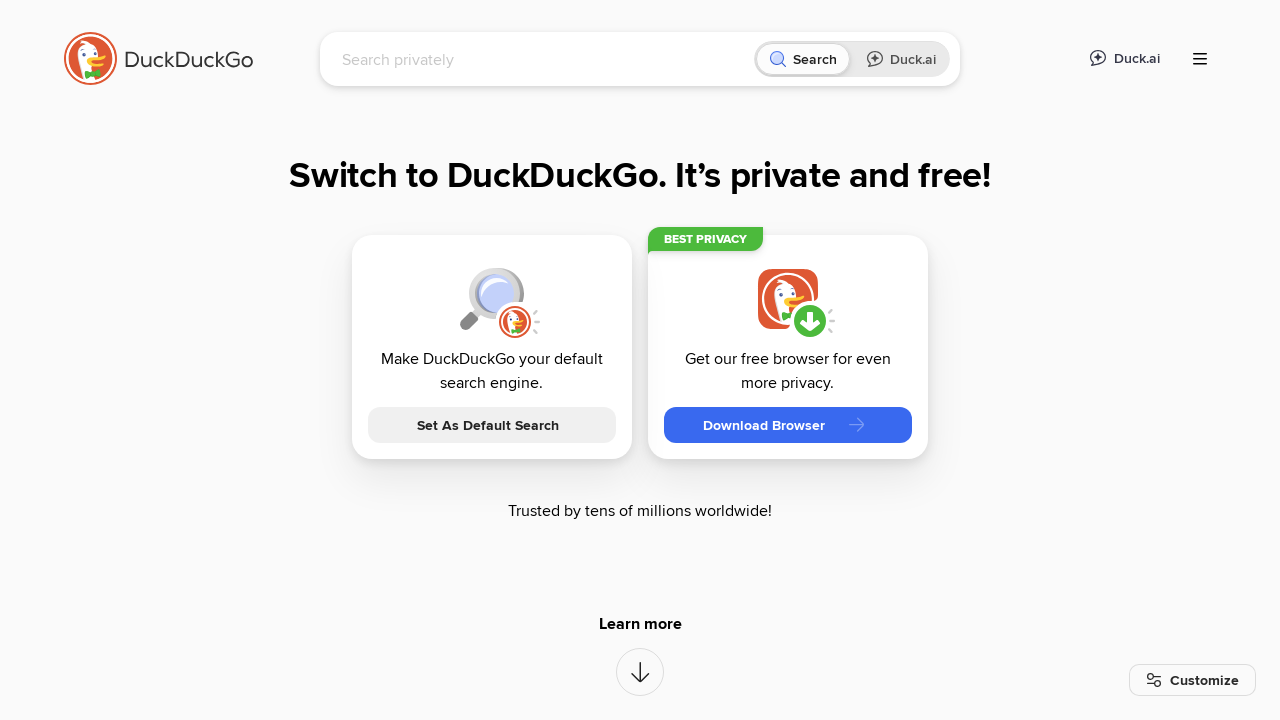

Evaluated JavaScript to create a prompt dialog and dismissed it with text
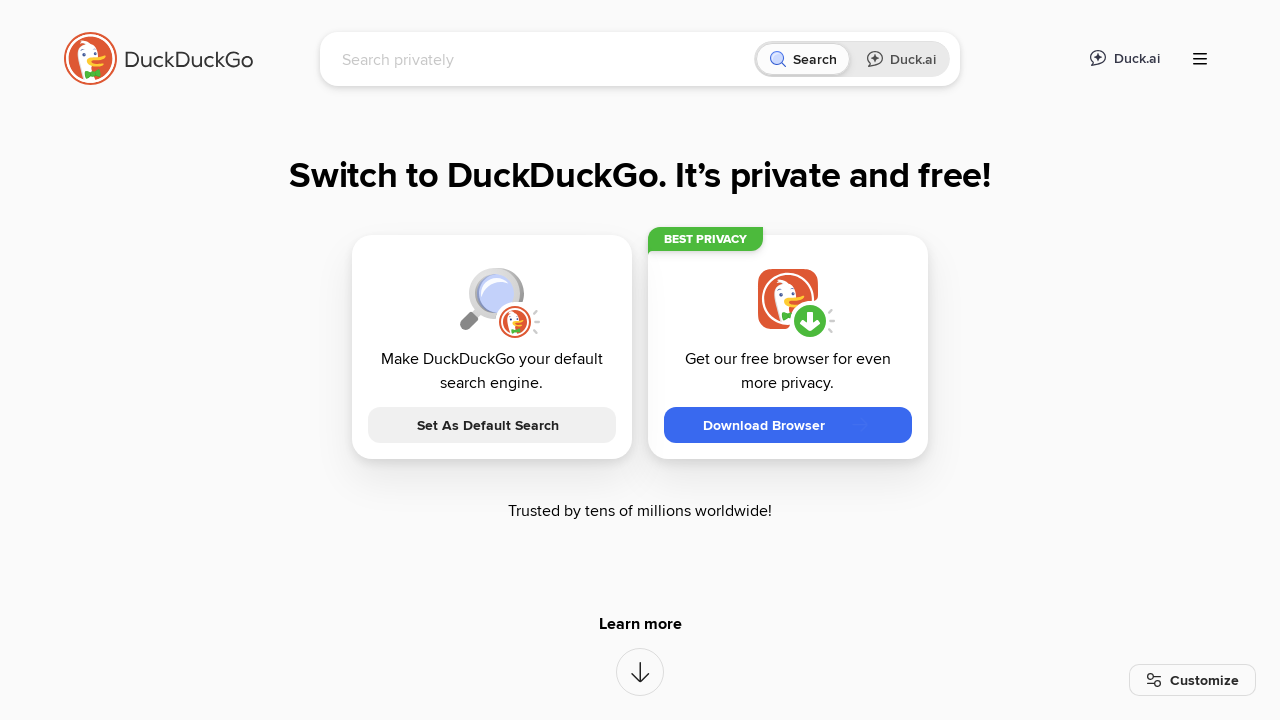

Set up dialog handler to accept prompts with text input
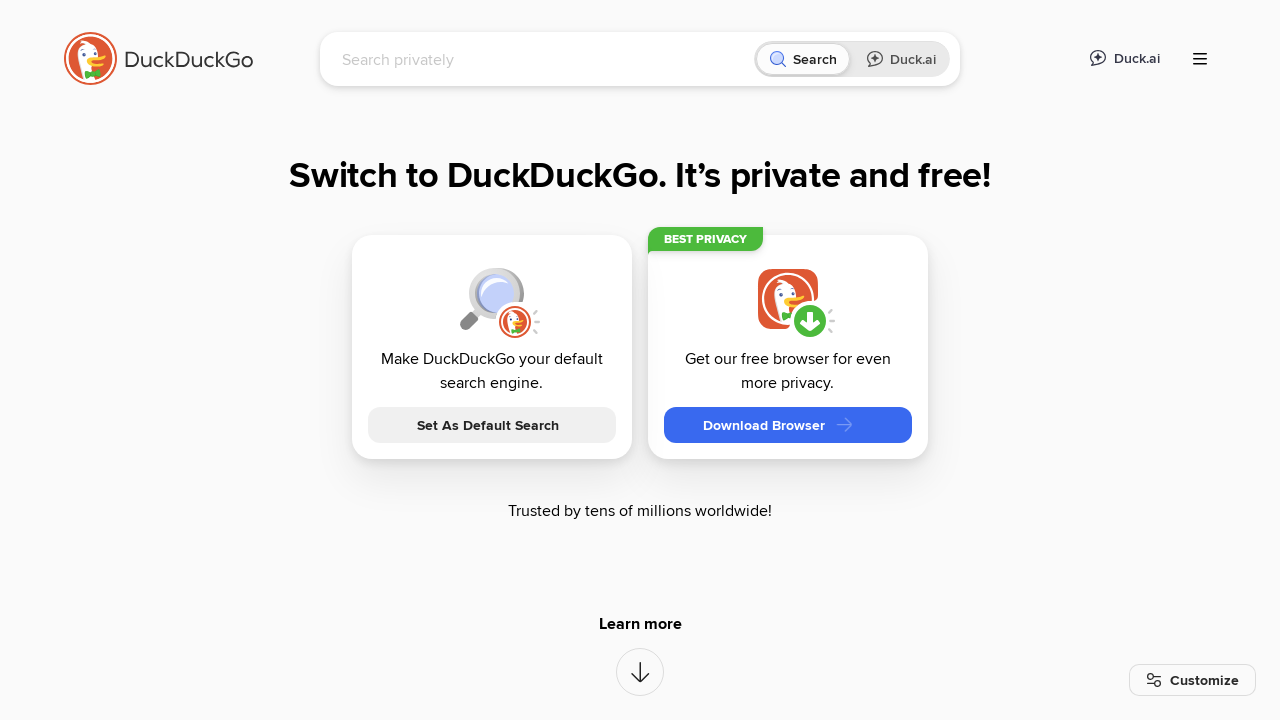

Evaluated JavaScript to create a prompt dialog and accepted it with text
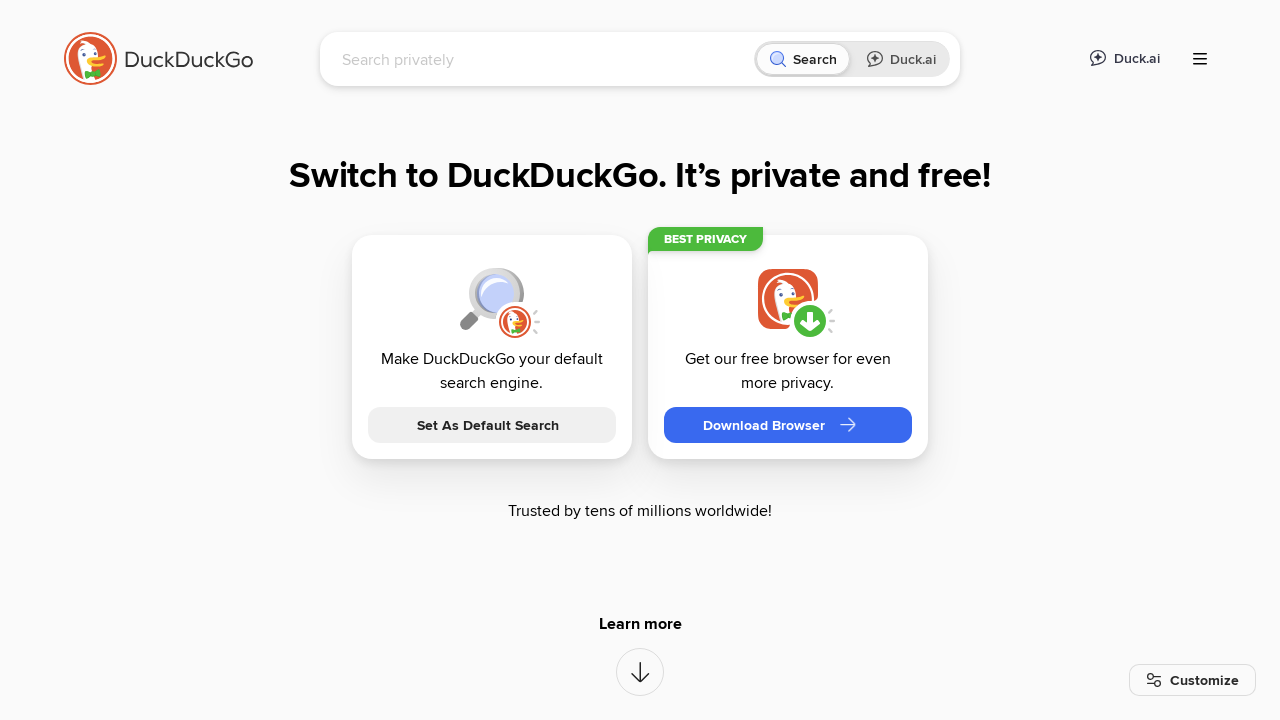

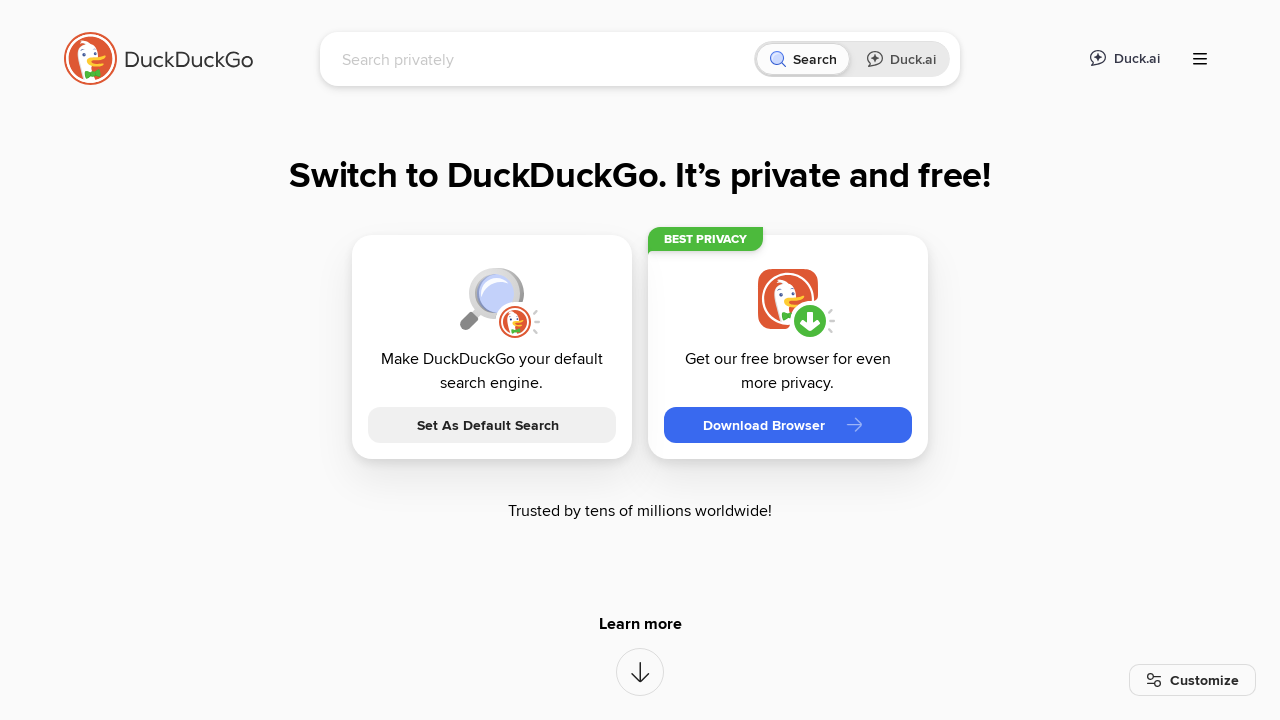